Fills a name field and selects a radio button on a test automation practice website using JavaScript execution

Starting URL: https://testautomationpractice.blogspot.com/

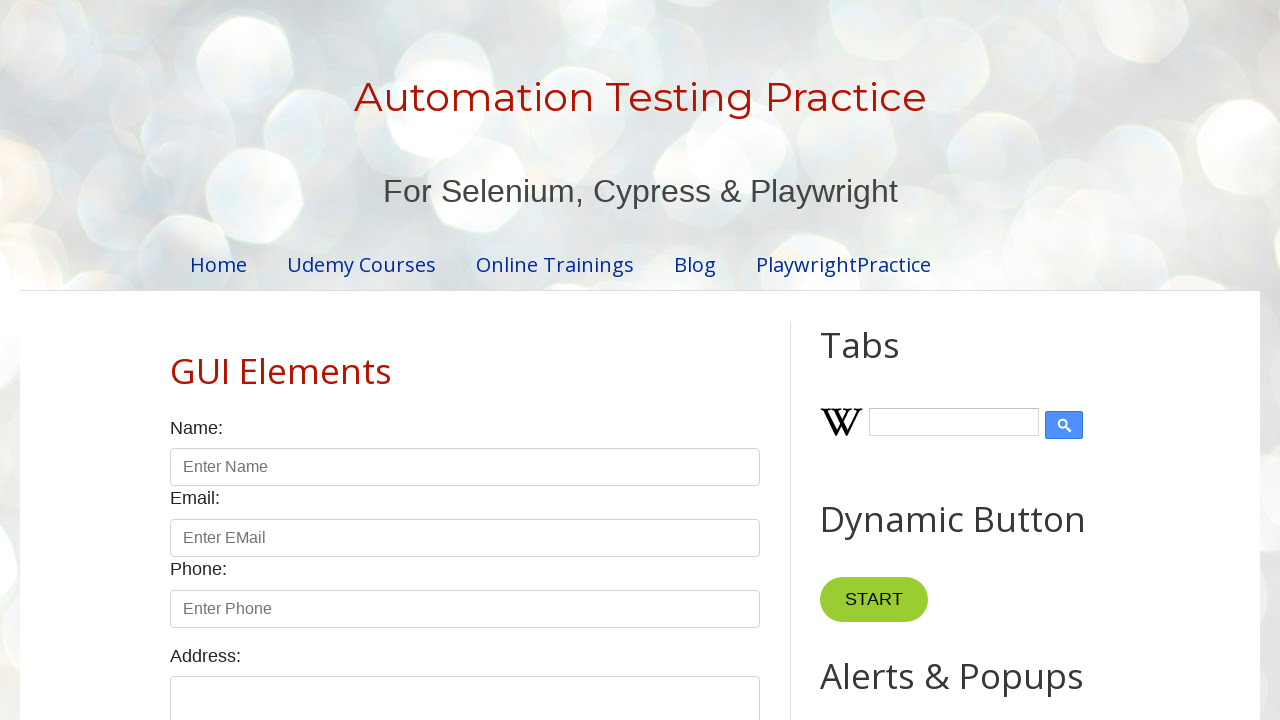

Filled name field with 'John' on #name
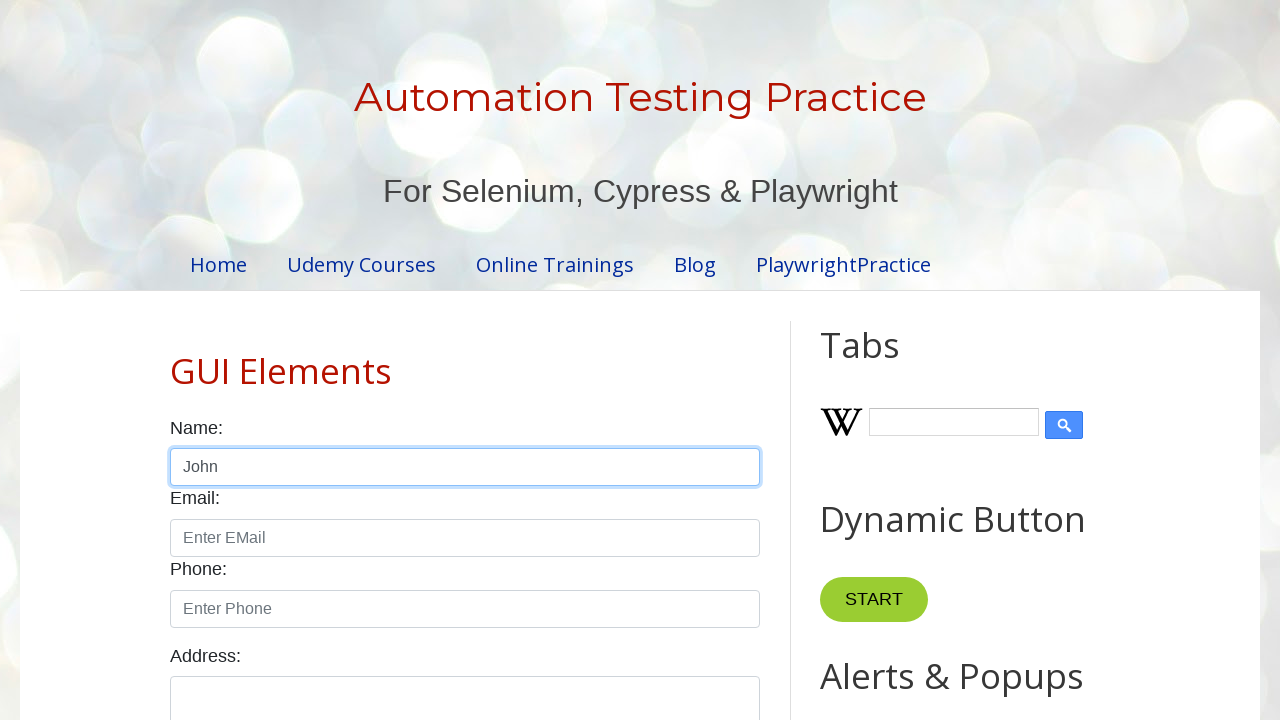

Clicked male radio button at (176, 360) on #male
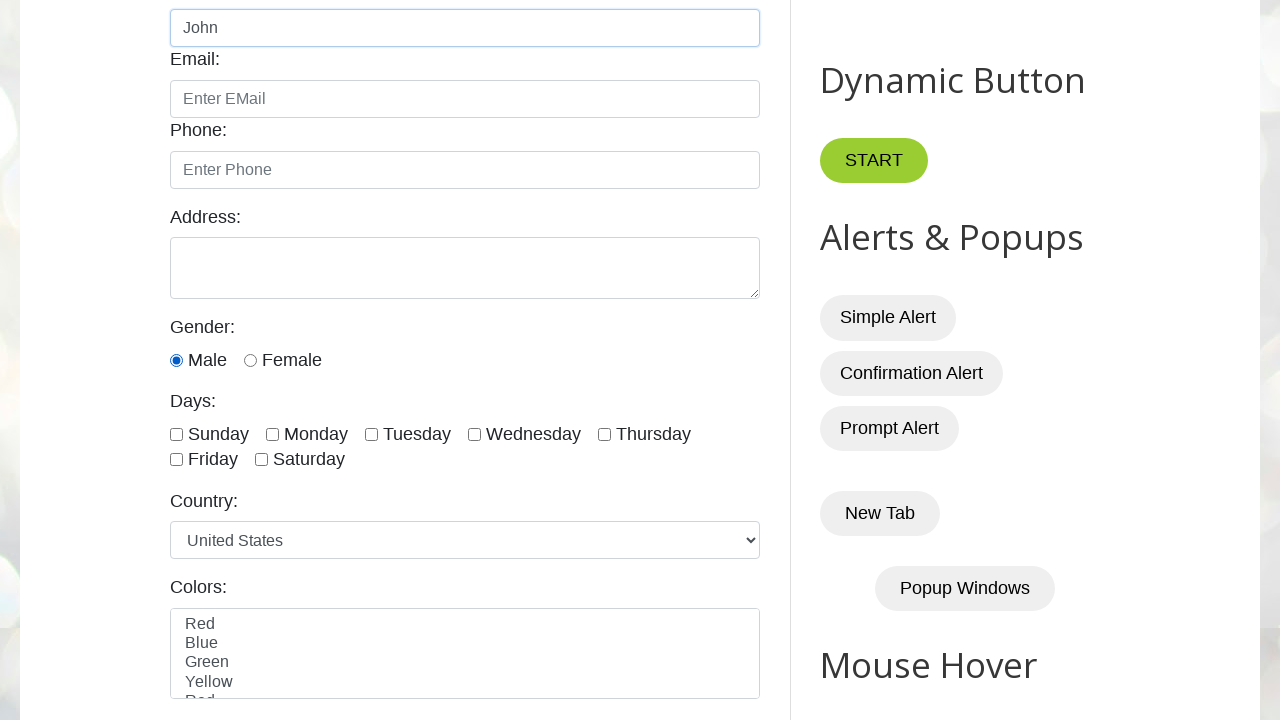

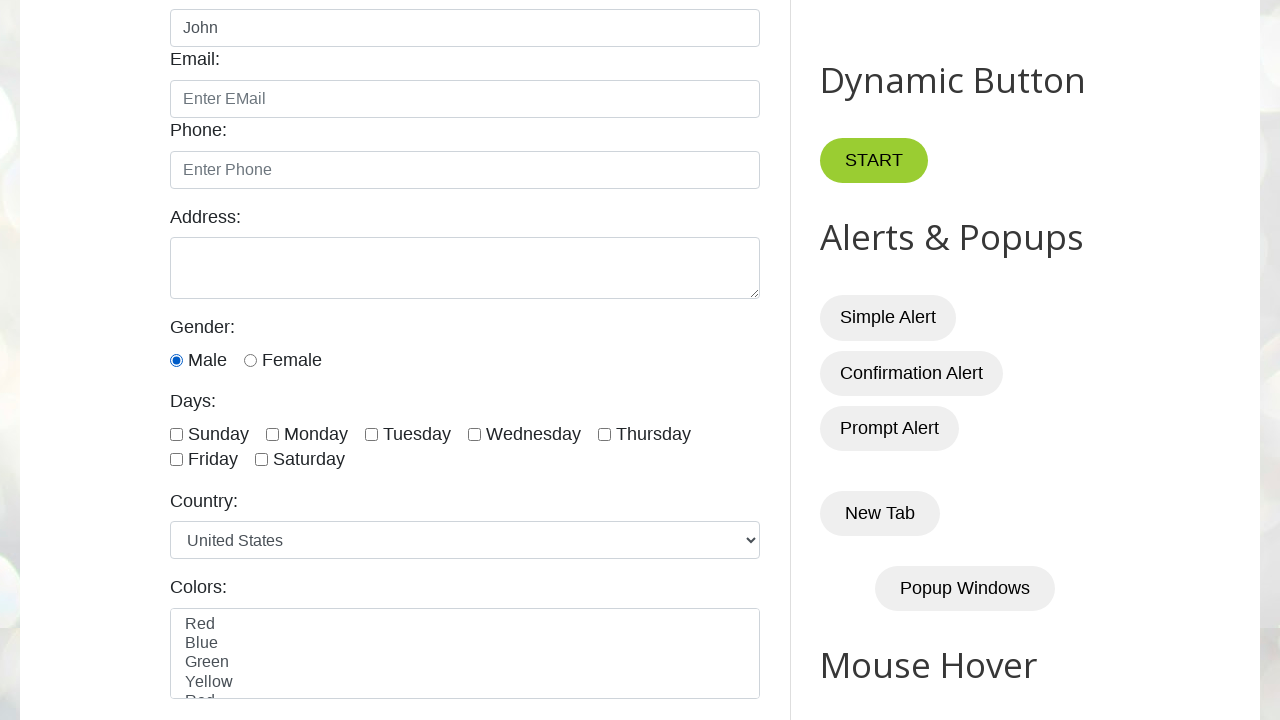